Searches for the PV252 course on is.muni.cz by clicking the search icon, entering the course code, and navigating to the course page

Starting URL: https://is.muni.cz/

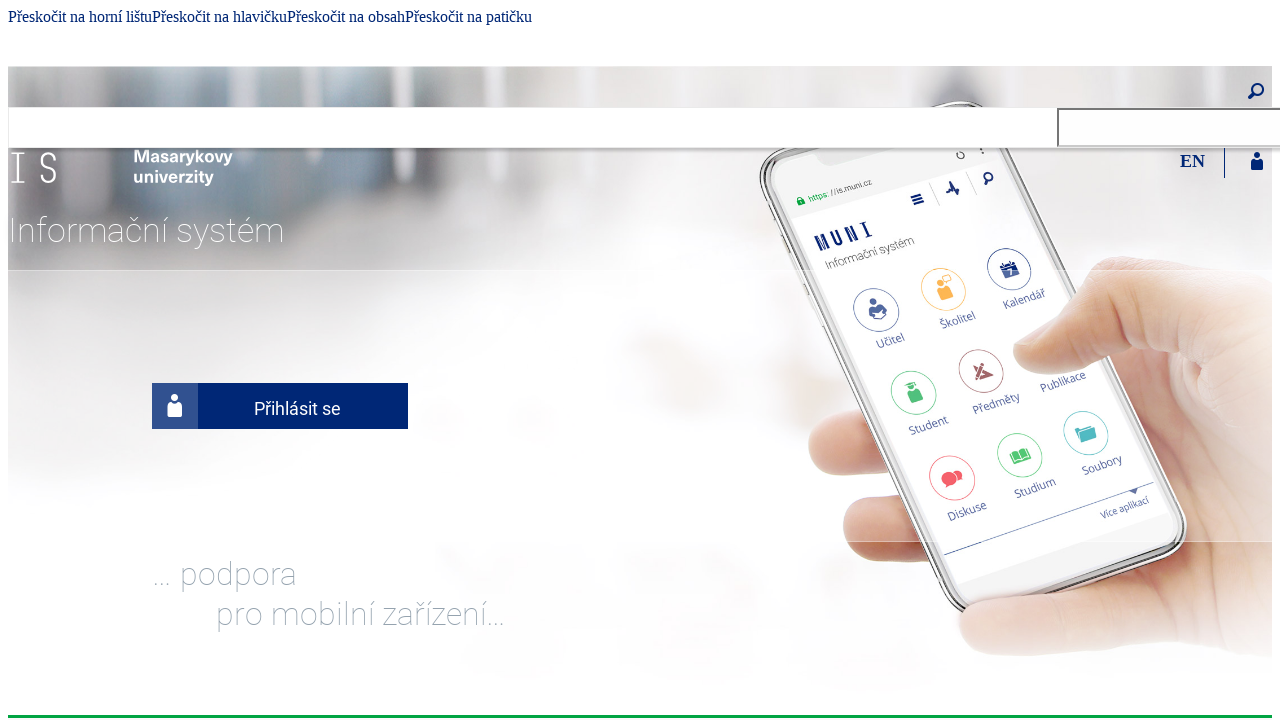

Search icon became visible
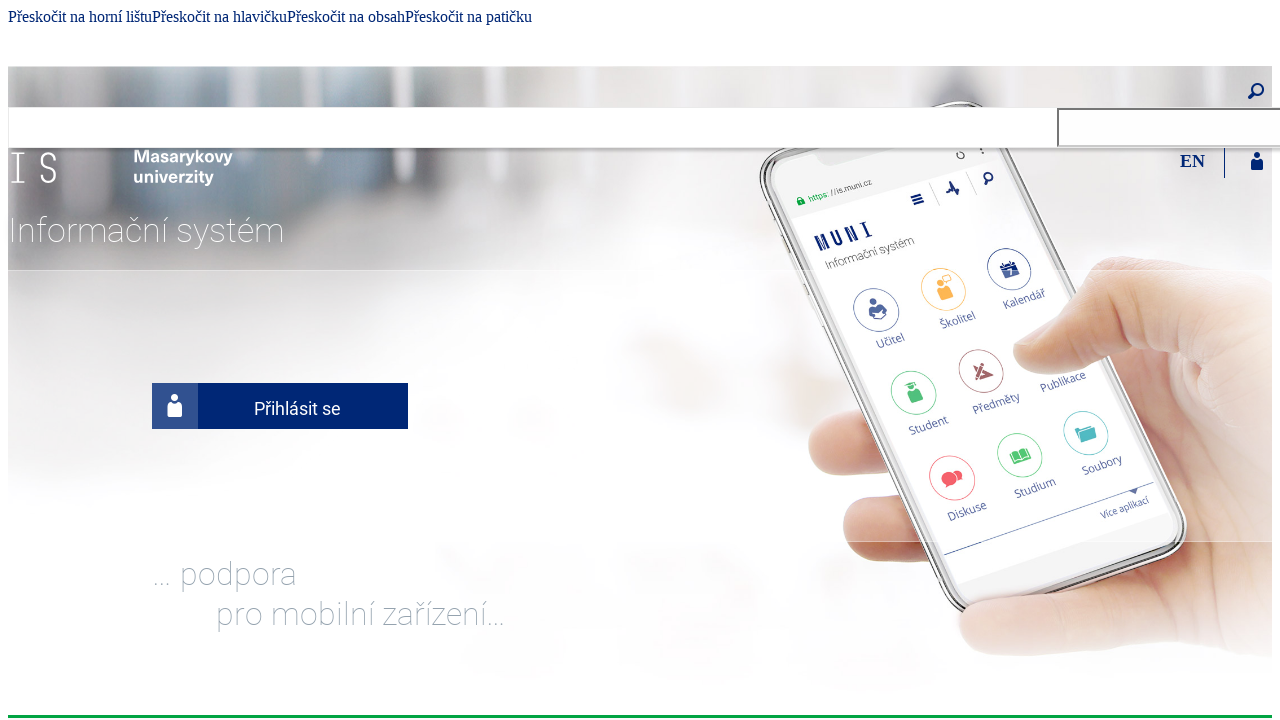

Clicked search icon at (1256, 91) on i.isi-lupa
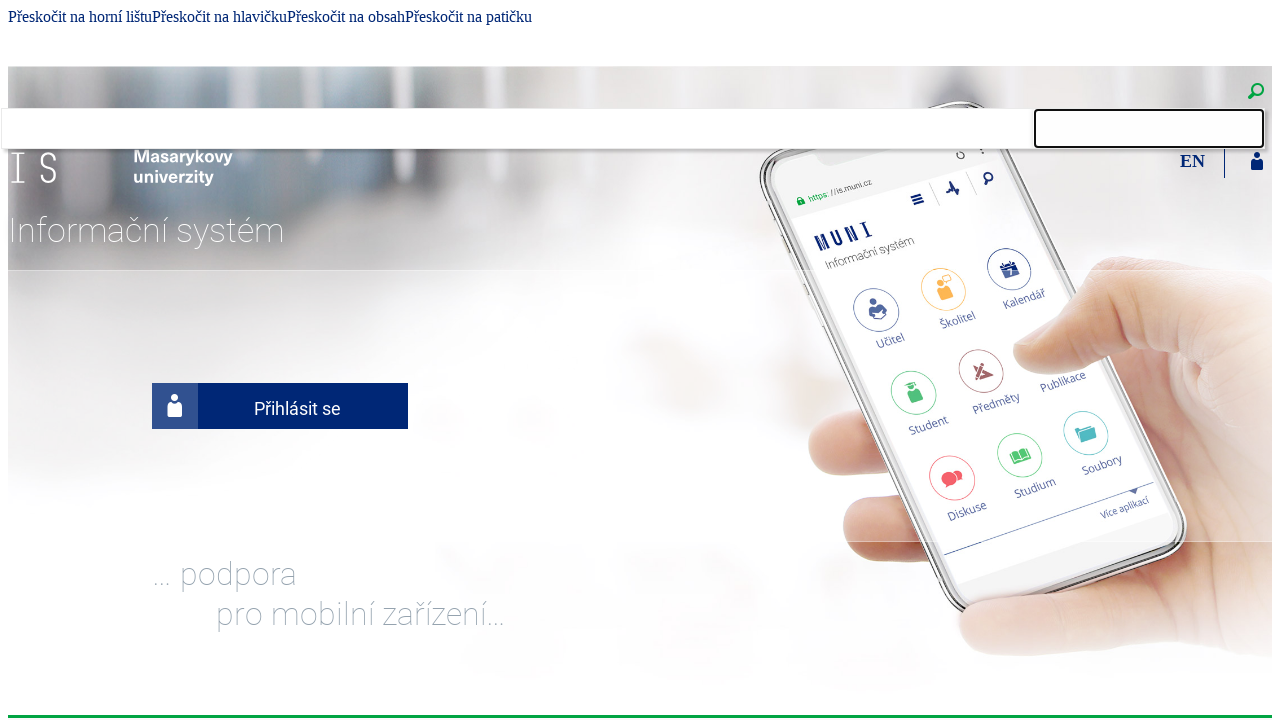

Search input field became visible
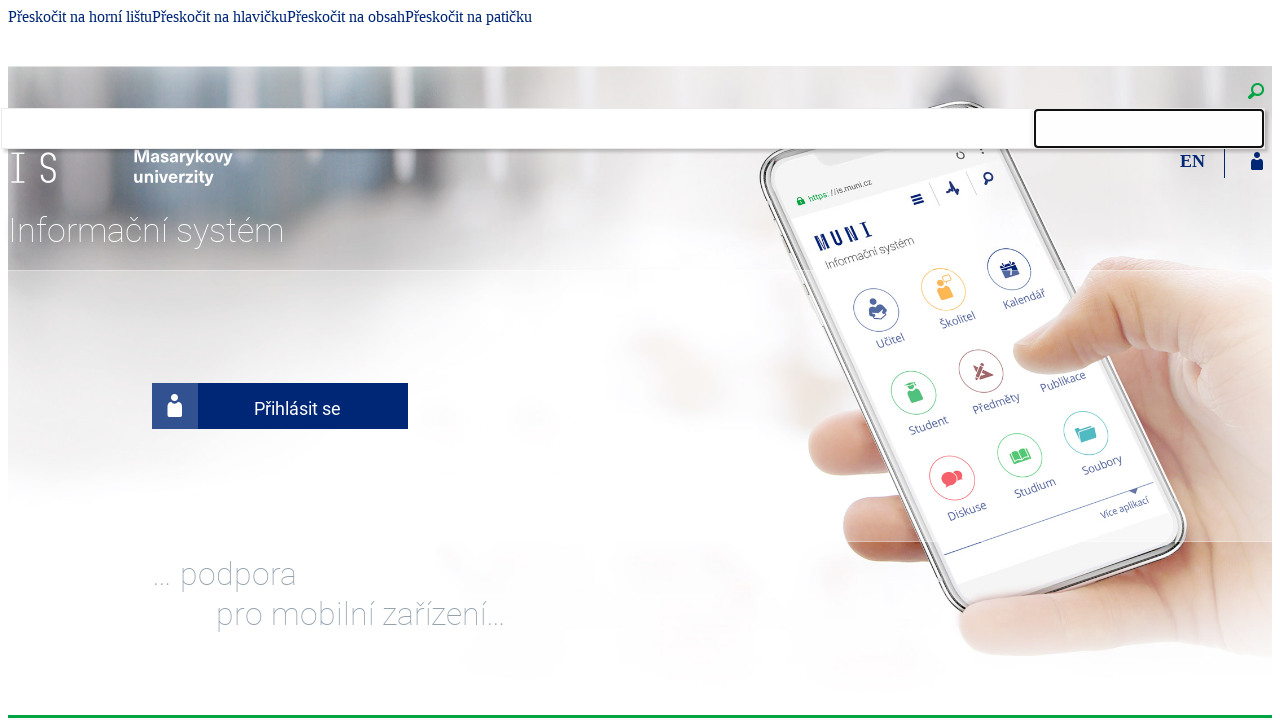

Filled search input with 'PV252' on input.input-group-field.input_text
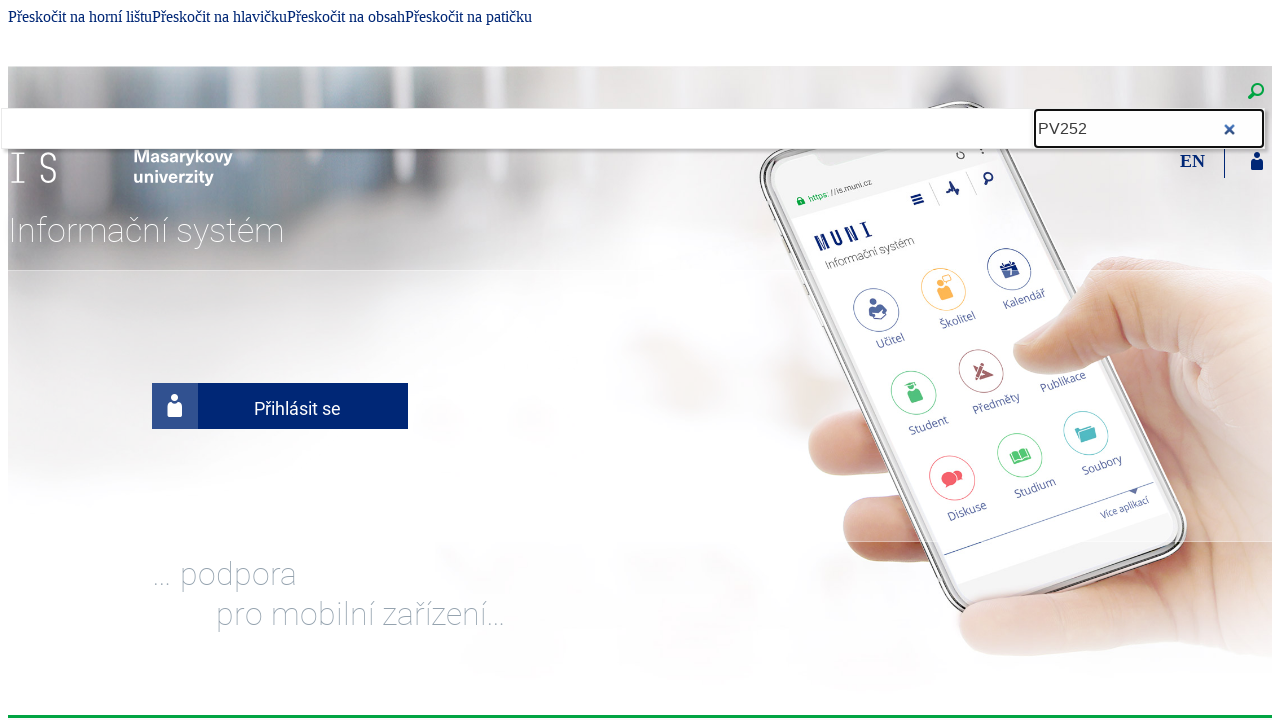

Pressed Enter to submit search on input.input-group-field.input_text
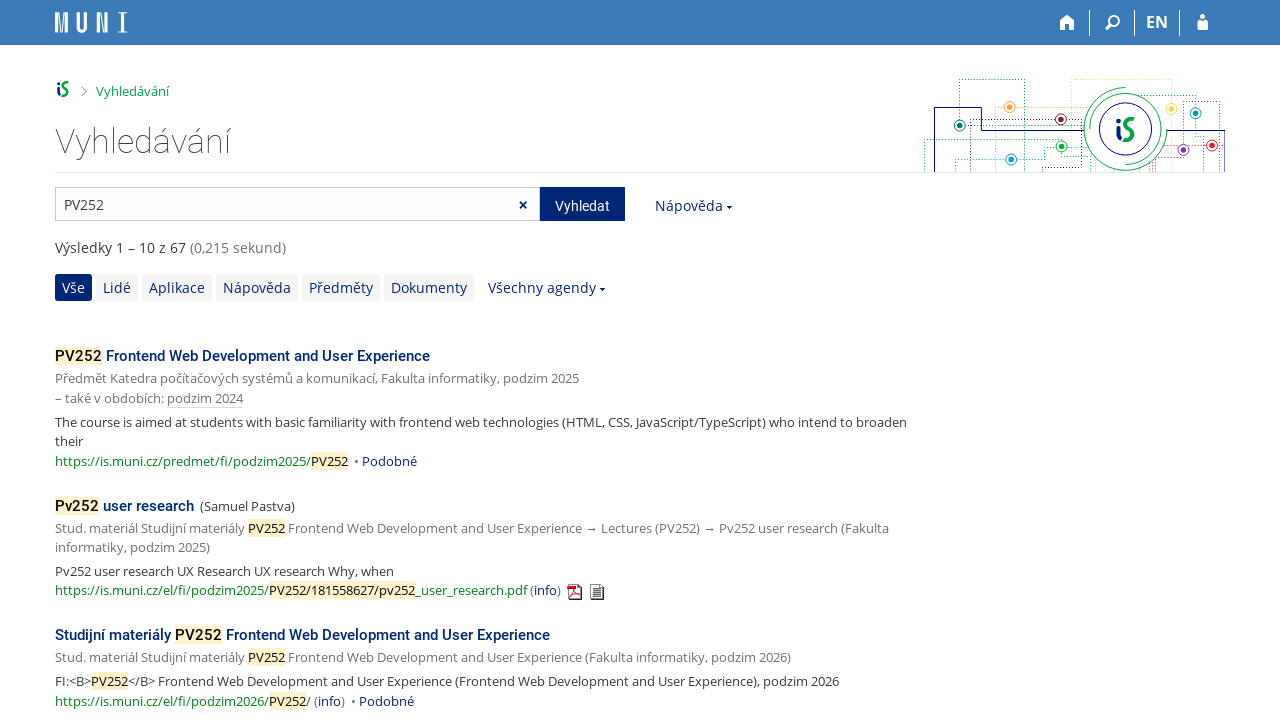

Course link appeared in search results
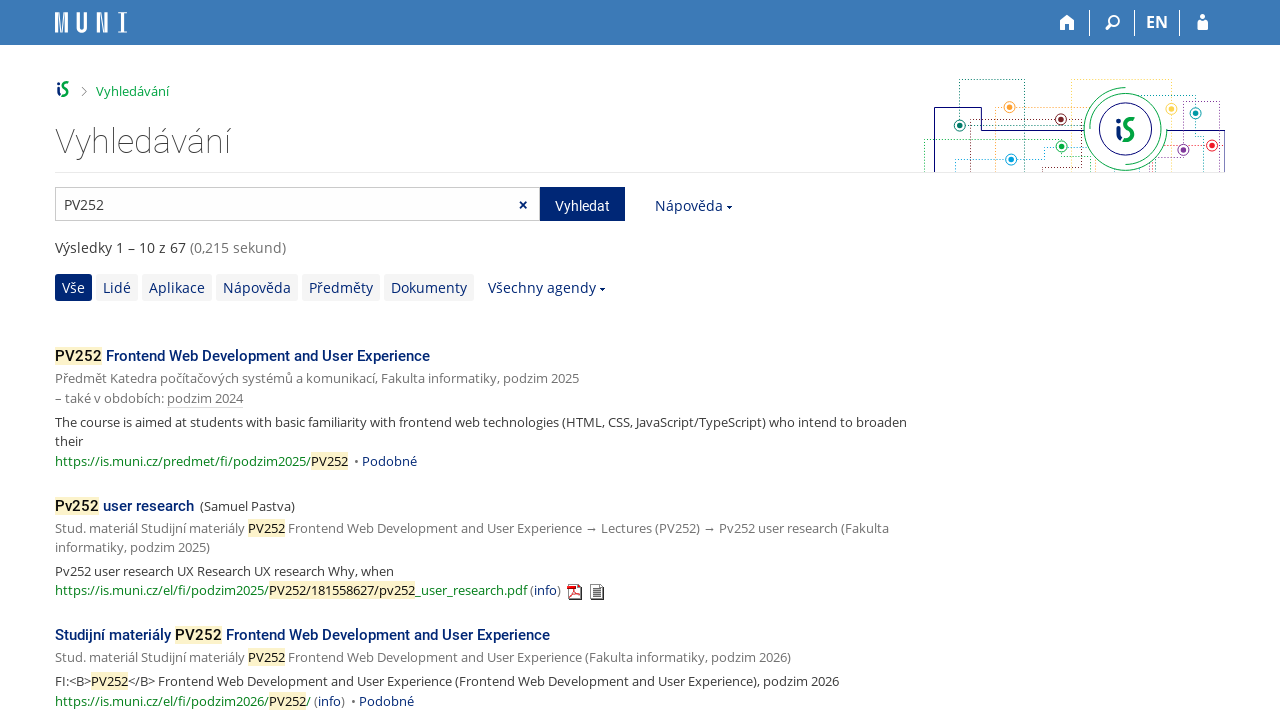

Clicked on PV252 course link at (205, 398) on a[href="/predmet/fi/podzim2024/PV252"]
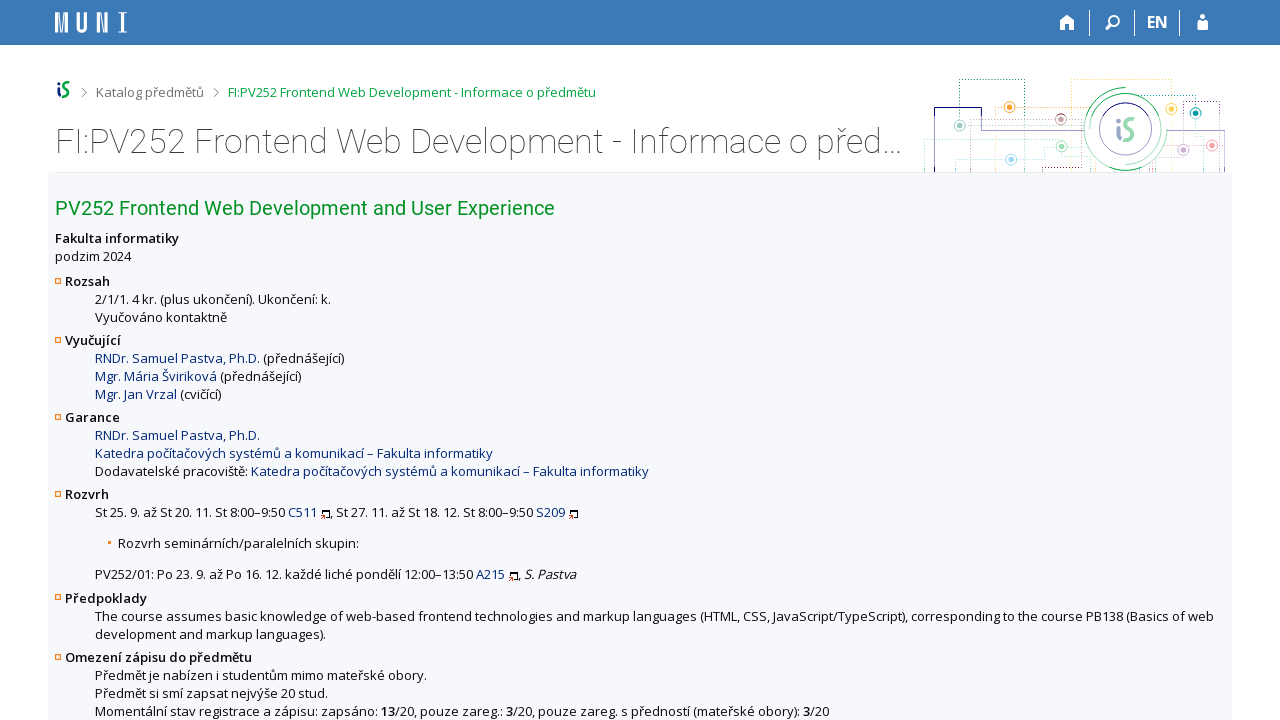

Course page loaded with title visible
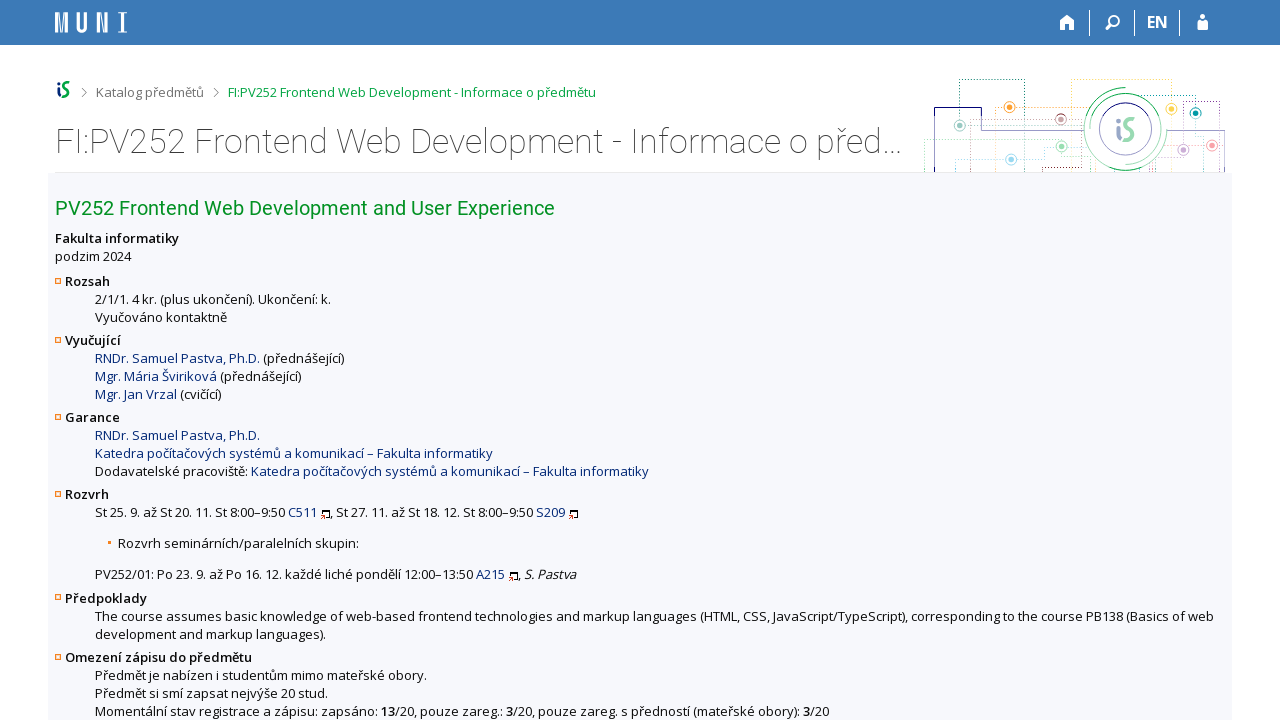

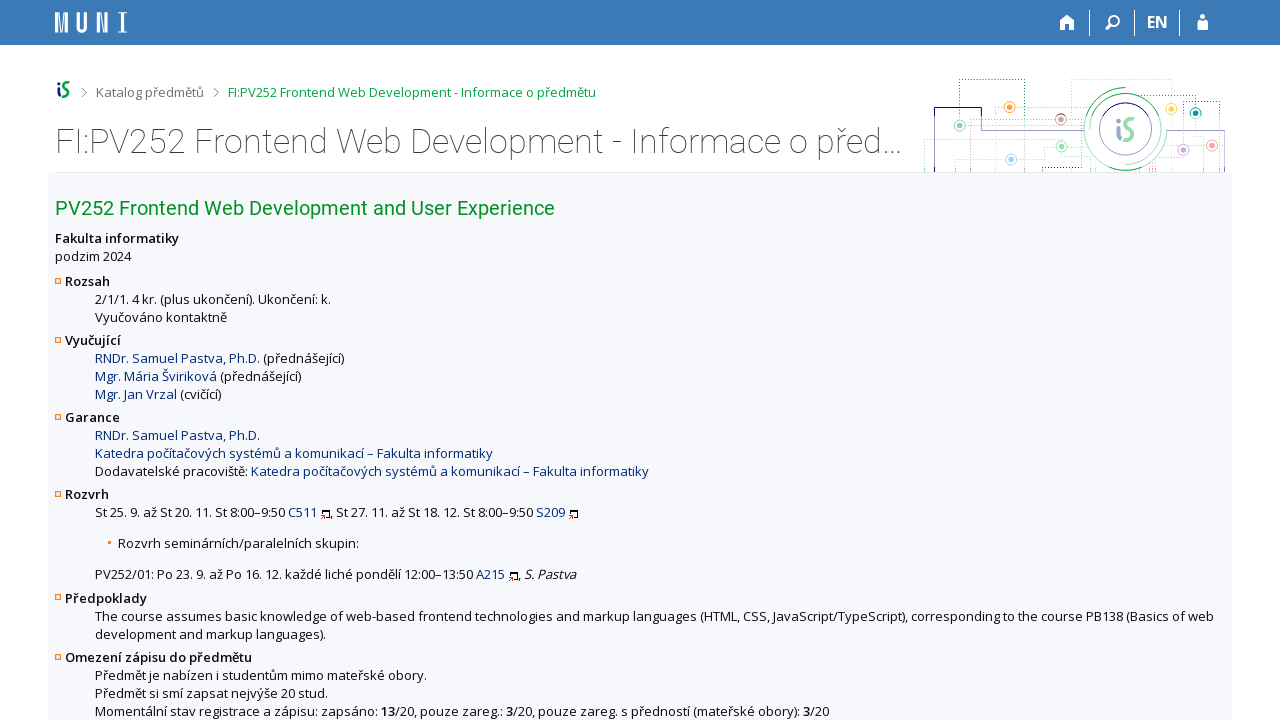